Tests mouse hover functionality by hovering over an image to reveal hidden text

Starting URL: http://the-internet.herokuapp.com/hovers

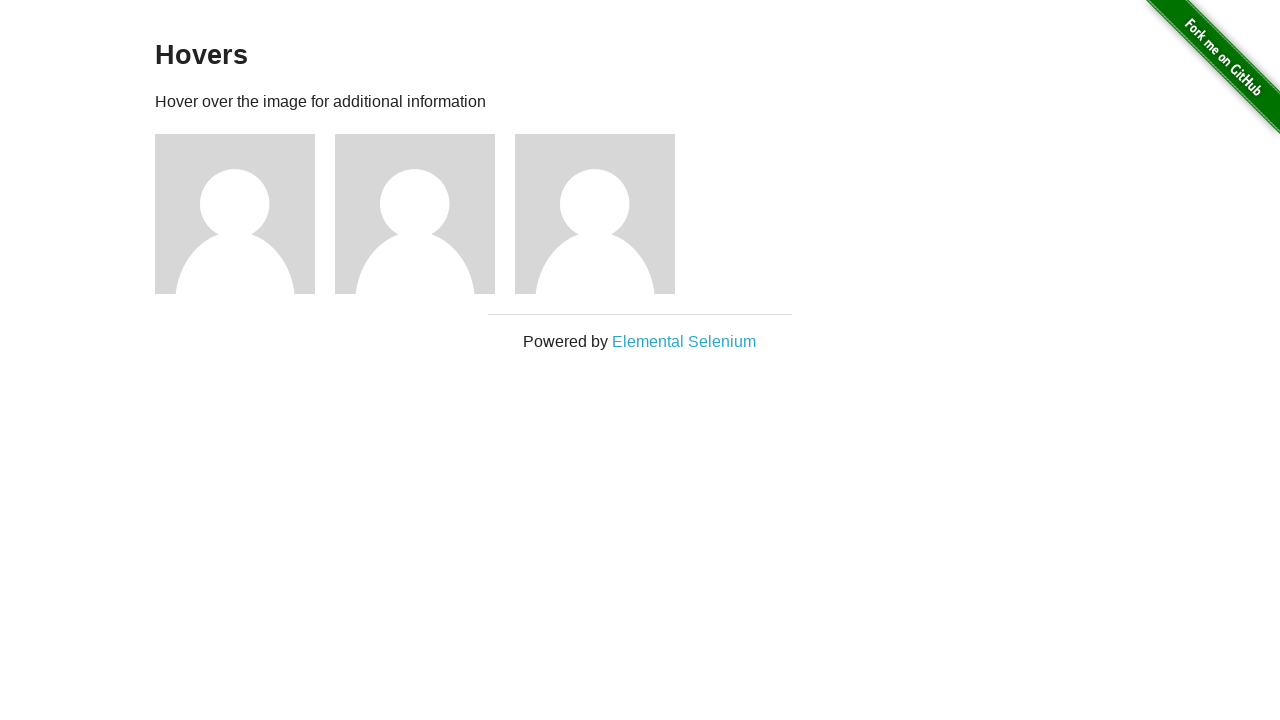

Navigated to hovers test page
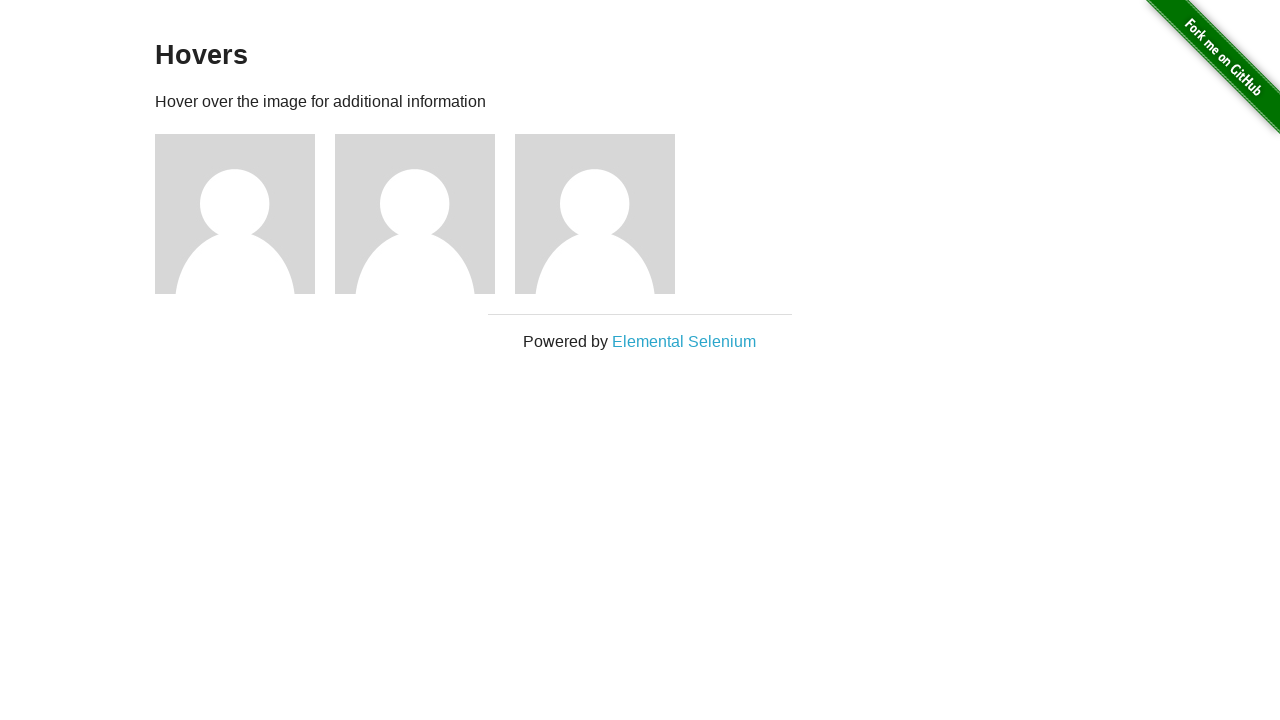

Hovered mouse over second image at (415, 214) on xpath=//div[@class='figure'][2]/img
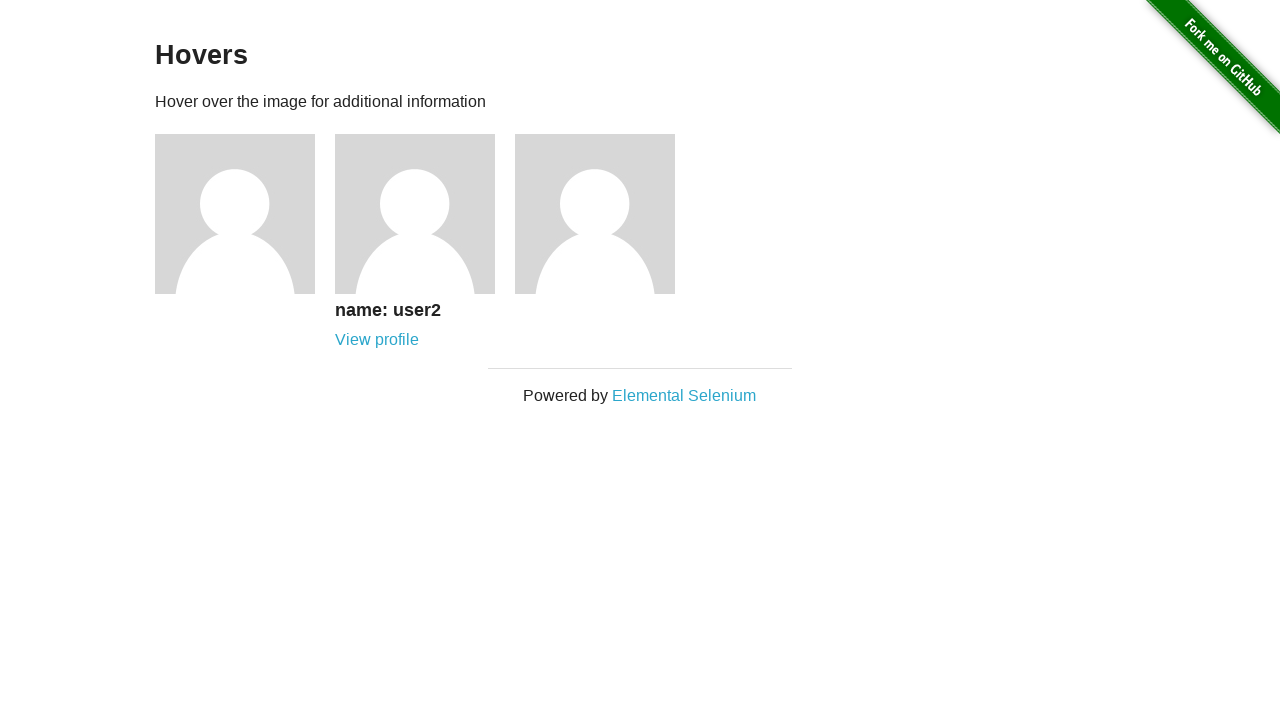

Verified hidden caption 'name: user2' appeared after hover
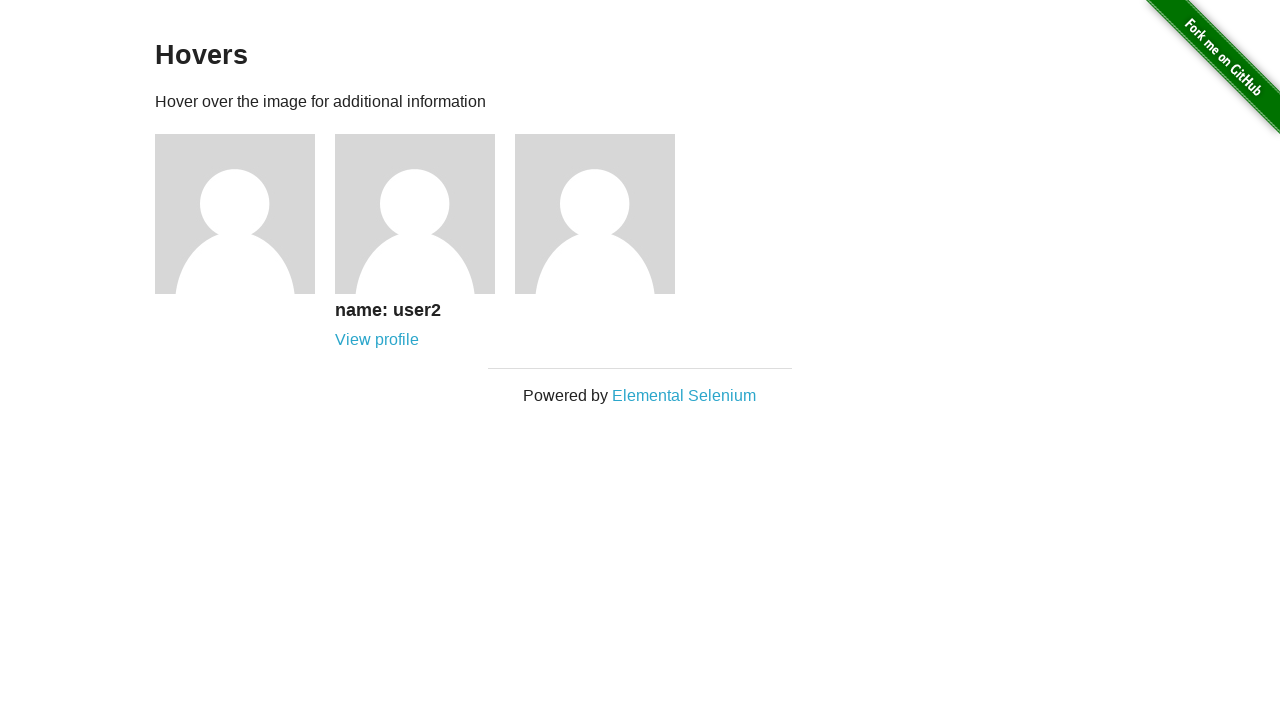

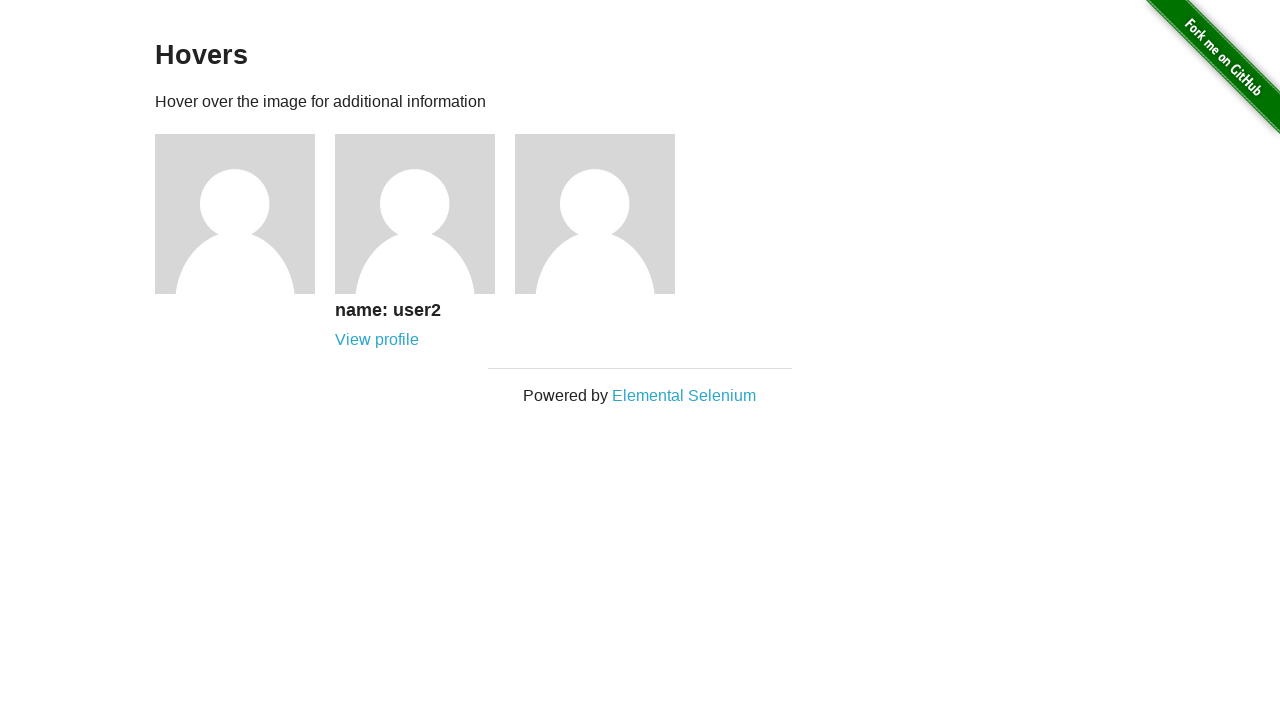